Clicks the View All link in the Customer Stories section and verifies navigation to the customer stories page

Starting URL: https://blog.hubtel.com

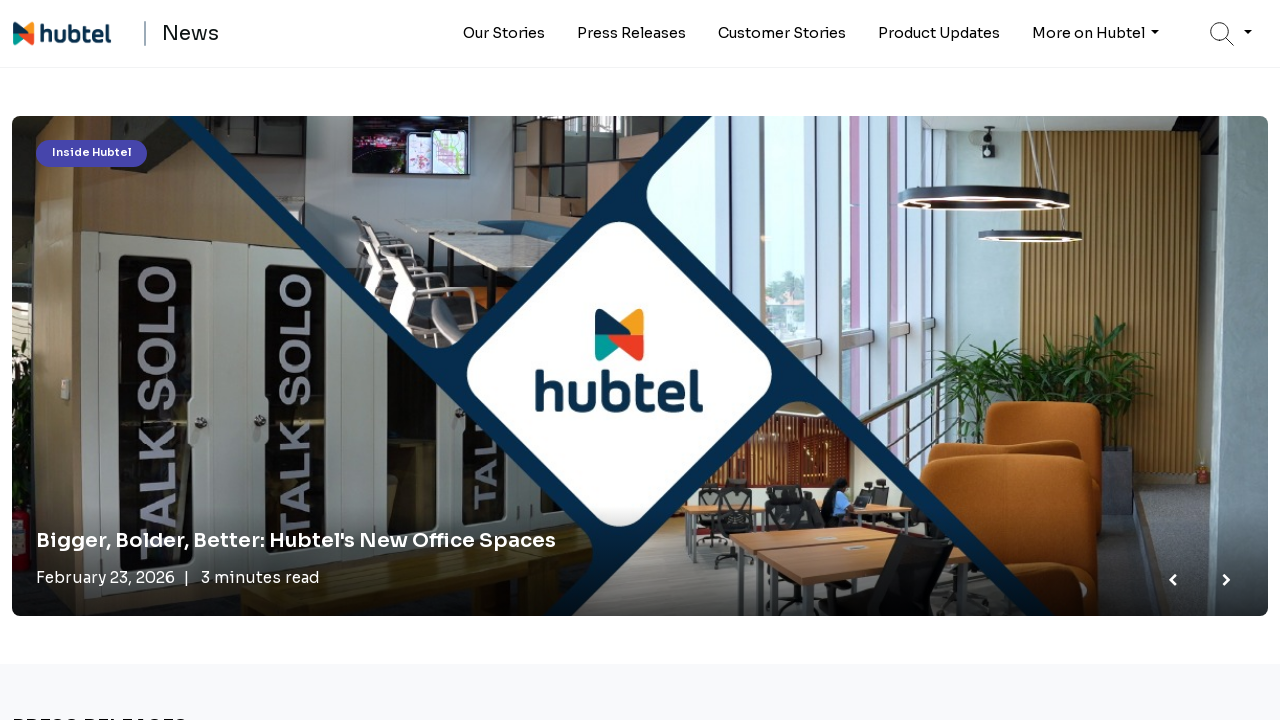

Clicked the third 'View all' link in the Customer Stories section at (44, 360) on text=View all >> nth=2
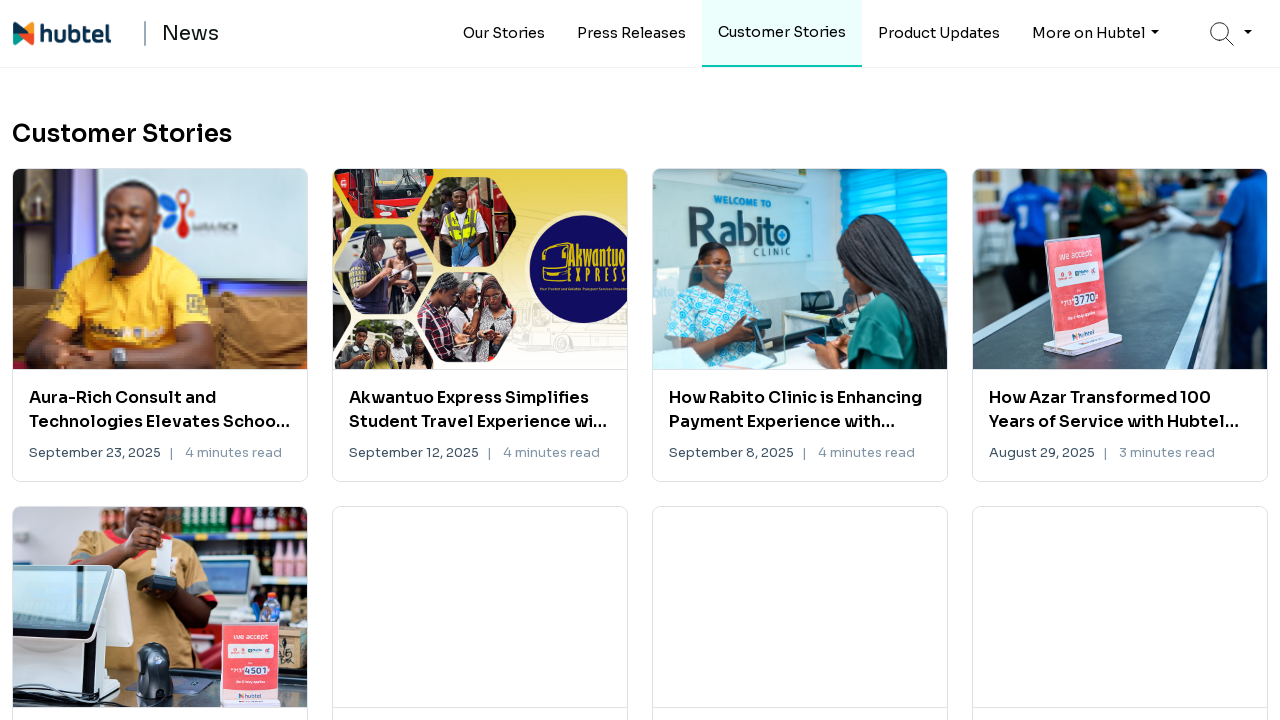

Page DOM content loaded after navigating to customer stories
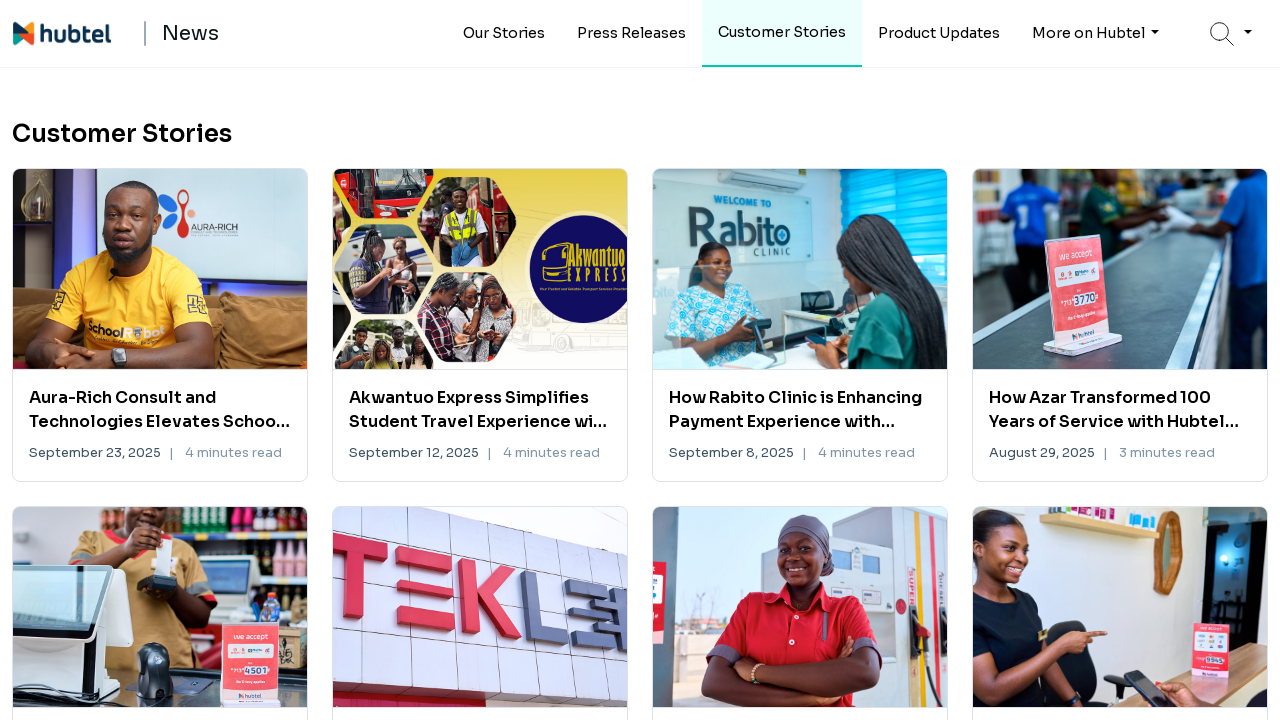

Verified URL contains 'customer-stories' pattern
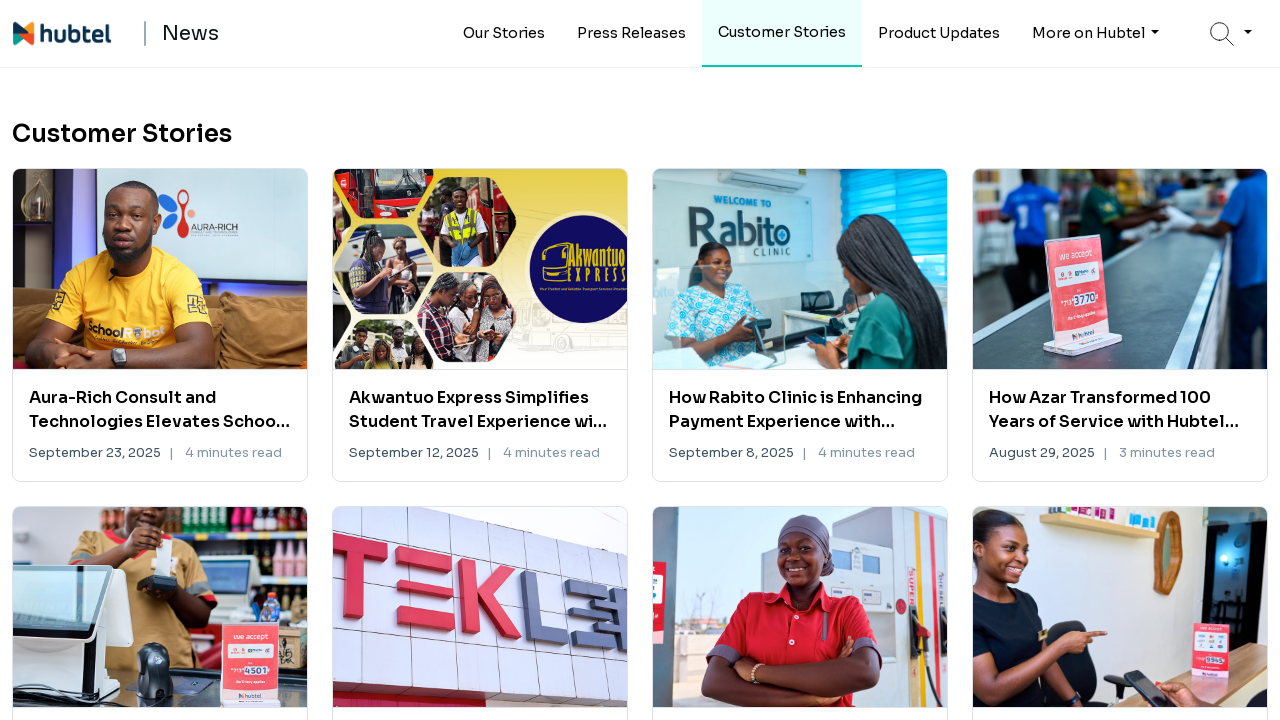

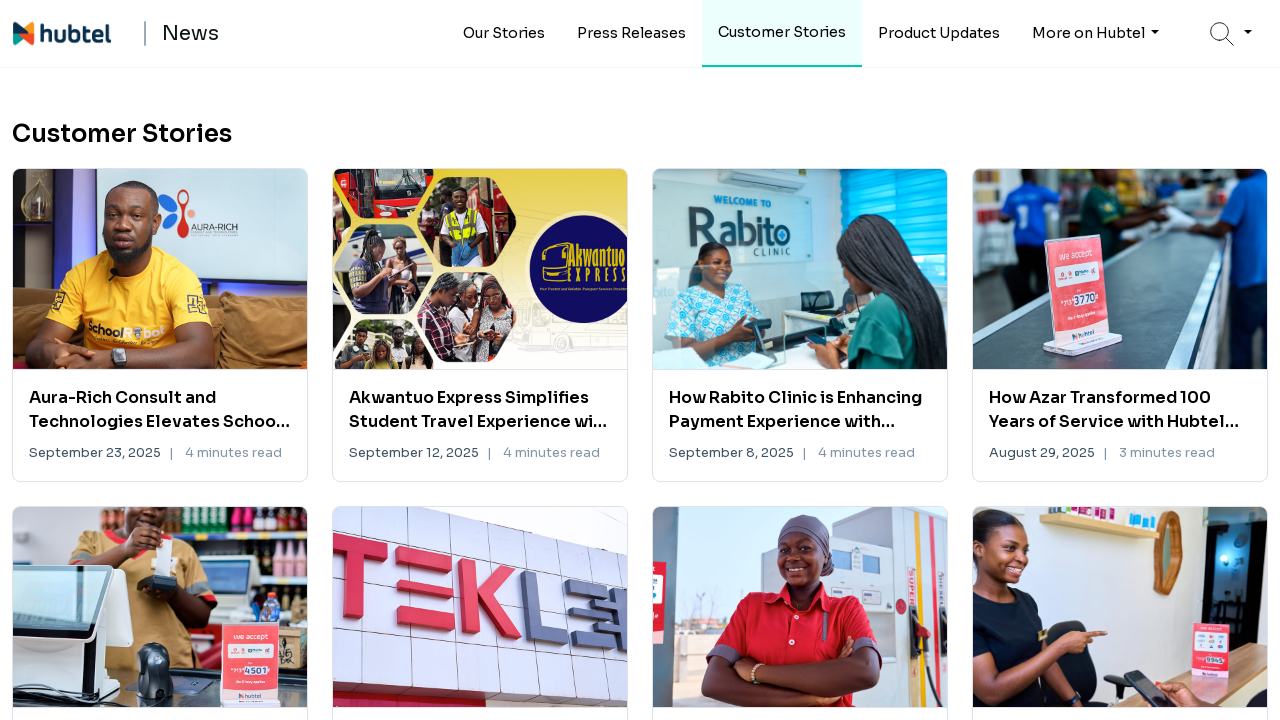